Navigates to the Alten company website and verifies that anchor links are present on the page

Starting URL: https://www.alten.com/

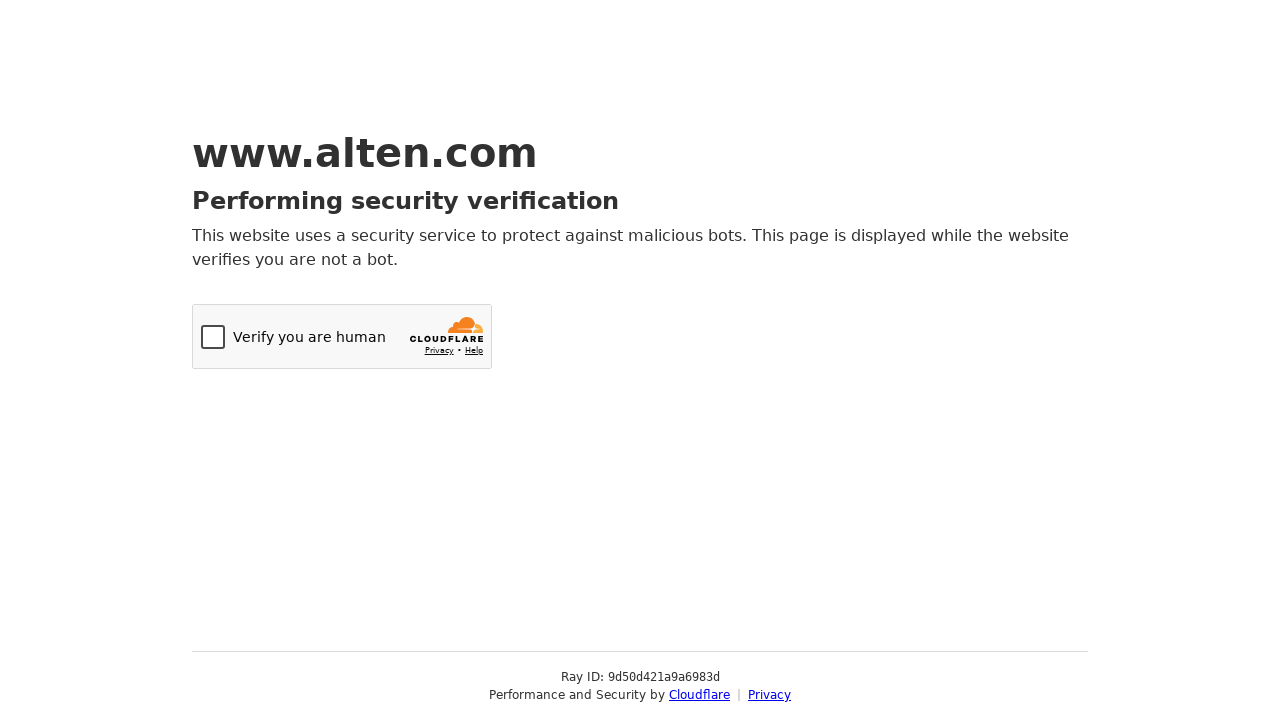

Navigated to Alten company website
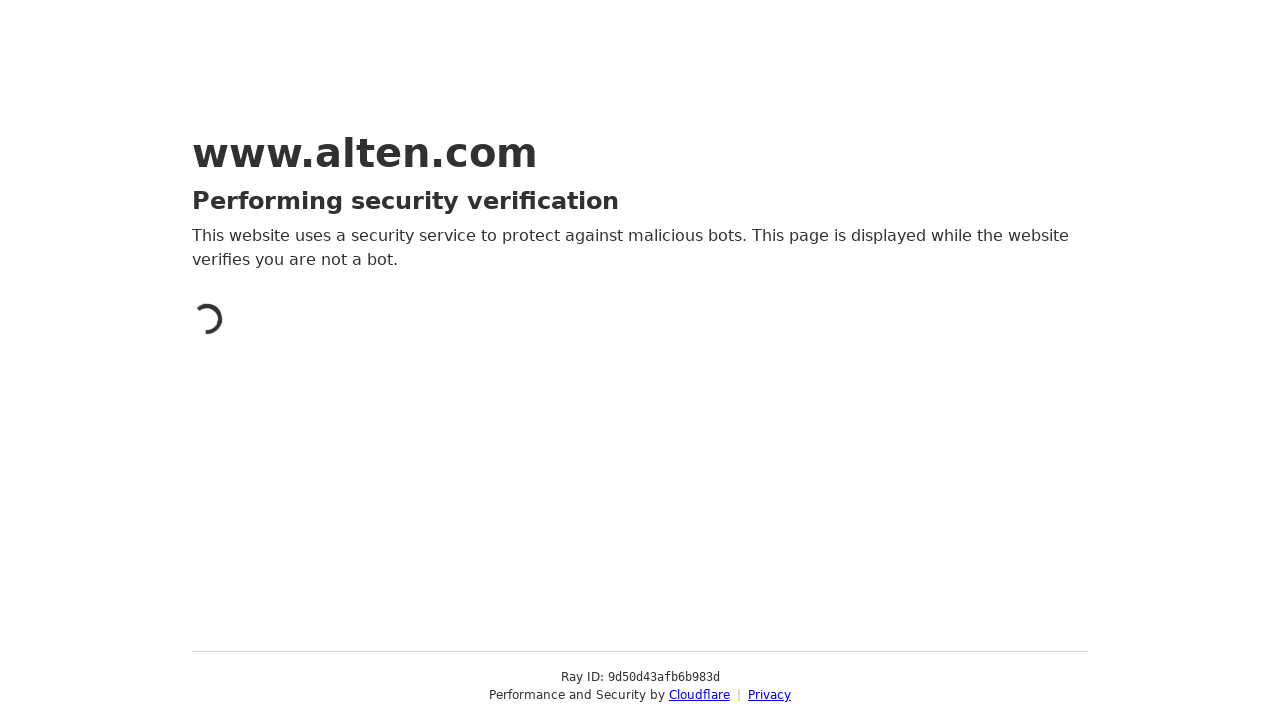

Waited for anchor links to be present on the page
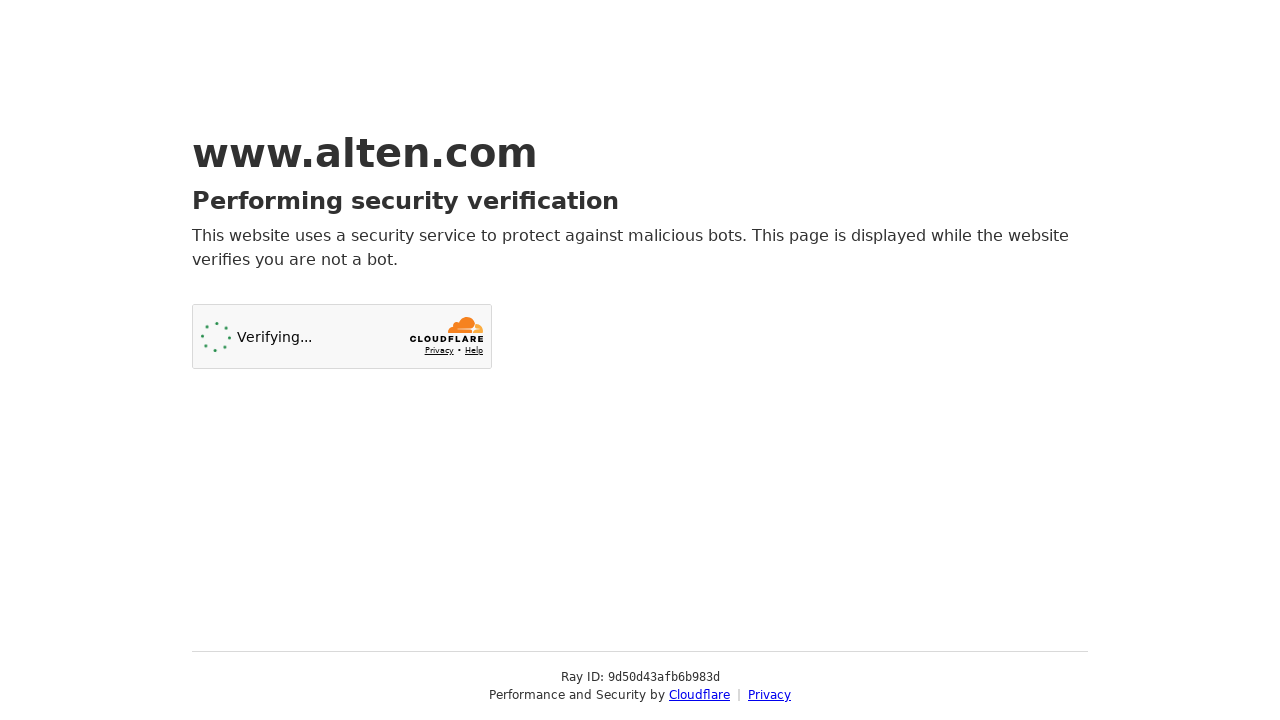

Located all anchor links on the page
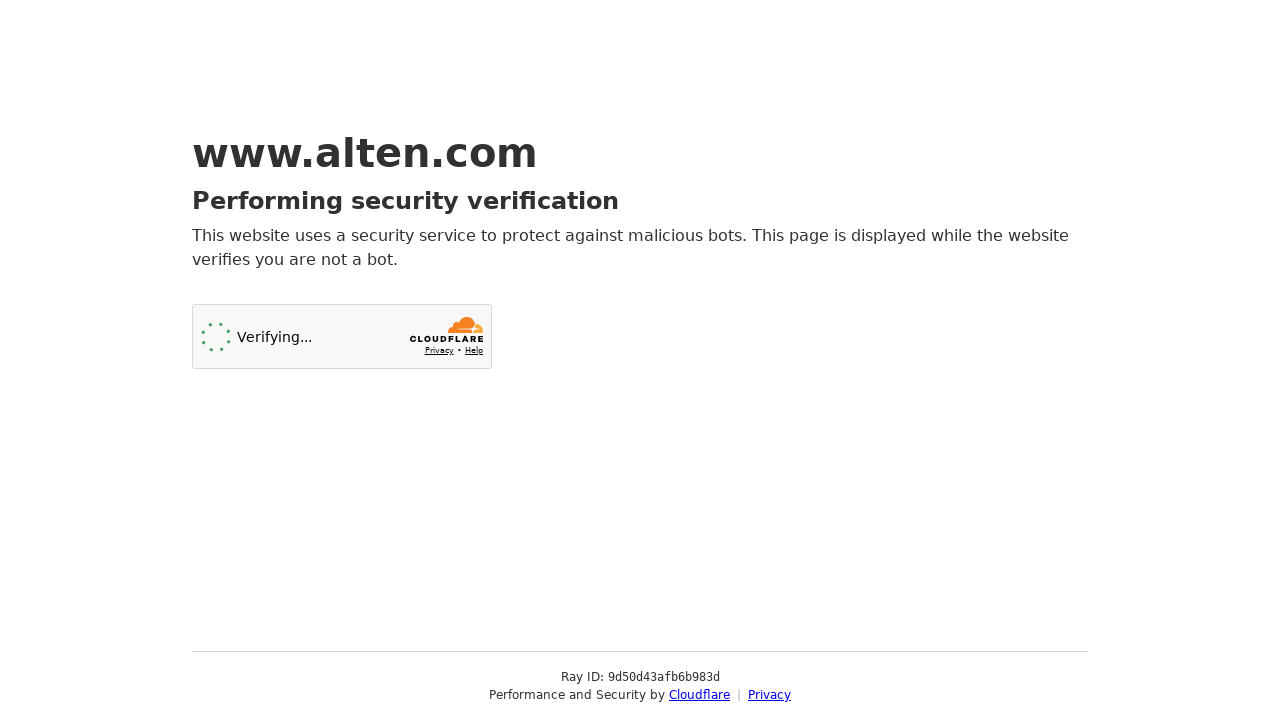

Verified that anchor links are present on the page
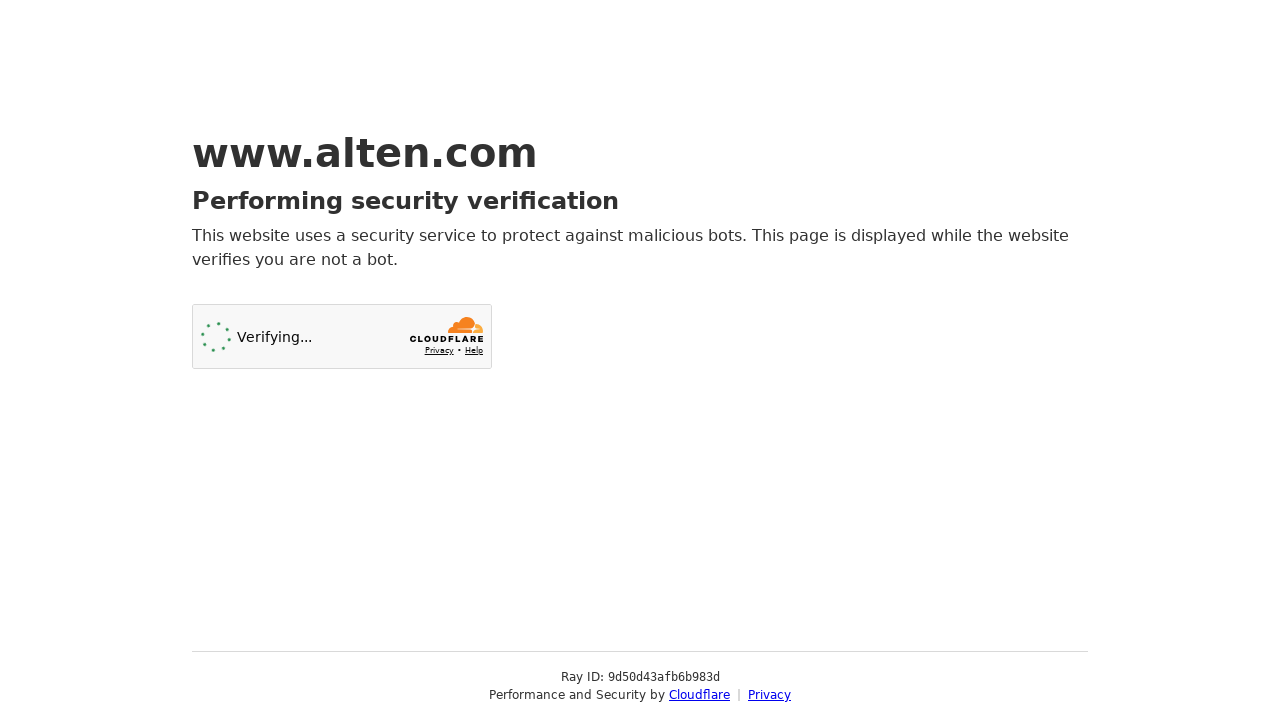

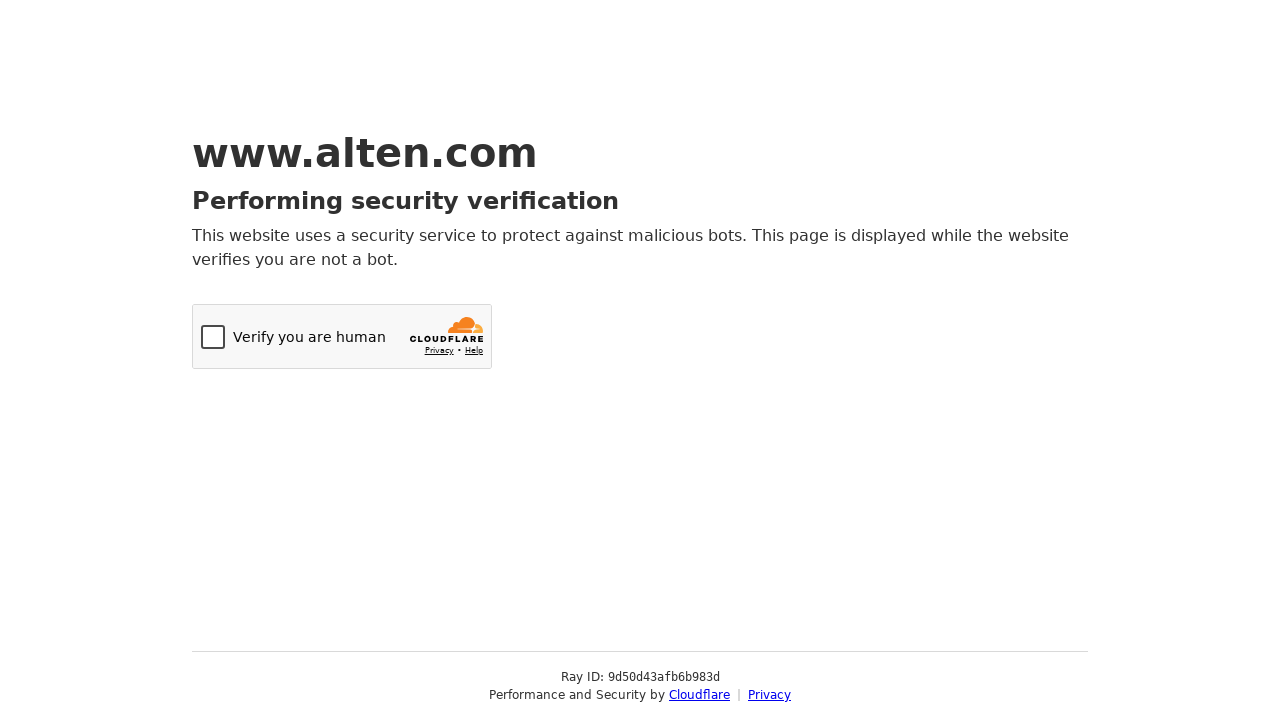